Tests double-click functionality on W3Schools tryit editor by clearing and filling a field, then double-clicking a button to copy the value to another field

Starting URL: https://www.w3schools.com/tags/tryit.asp?filename=tryhtml5_ev_ondblclick3

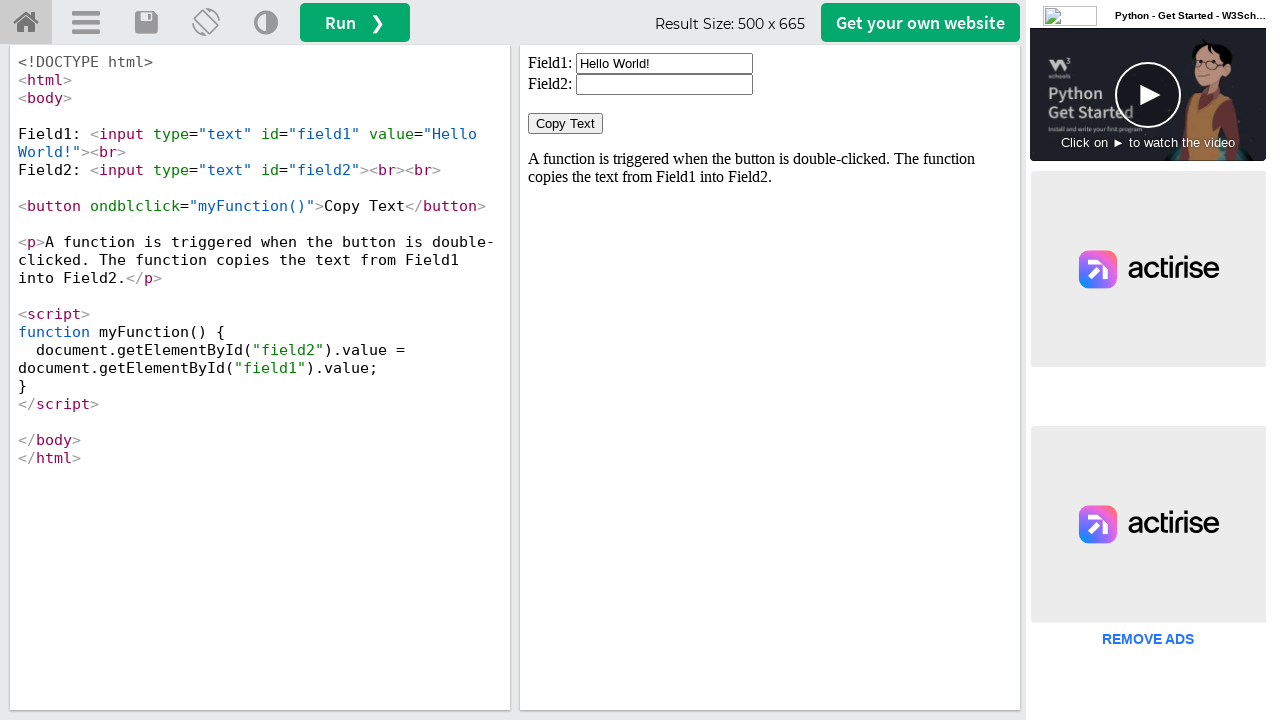

Located iframe containing the demo
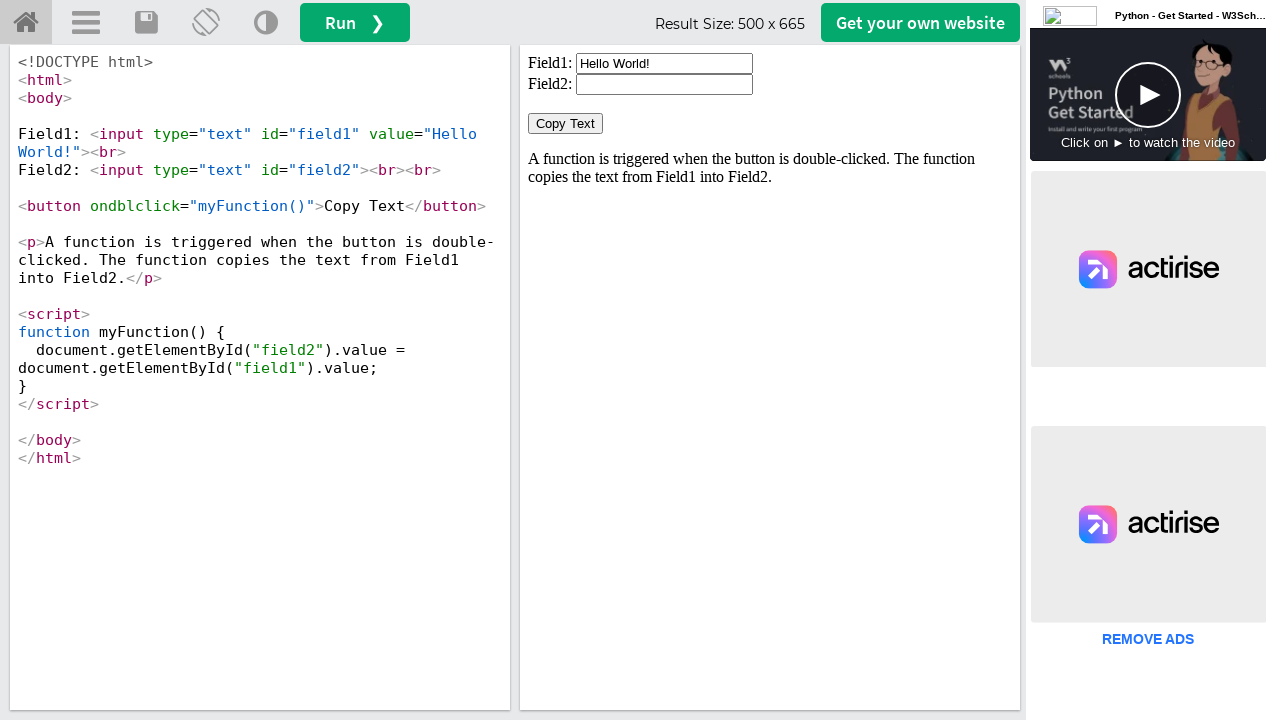

Cleared the first input field on iframe[id='iframeResult'] >> internal:control=enter-frame >> input#field1
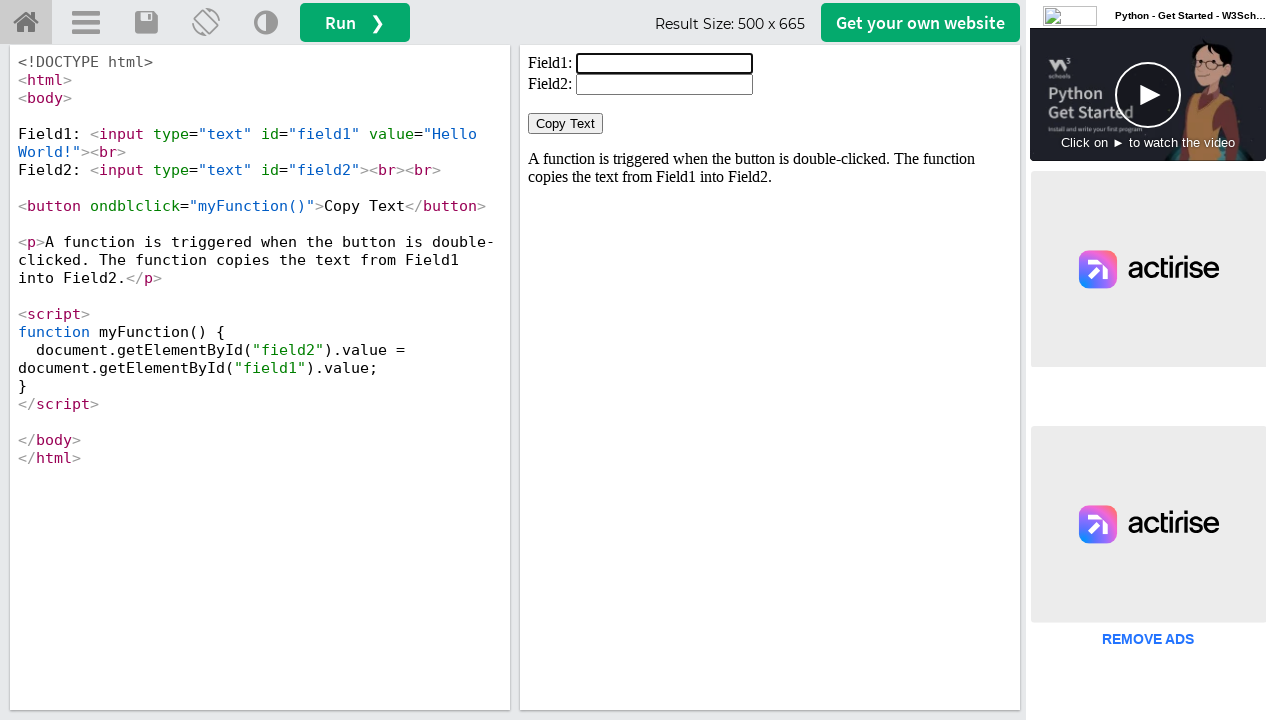

Filled the first input field with 'Welcome' on iframe[id='iframeResult'] >> internal:control=enter-frame >> input#field1
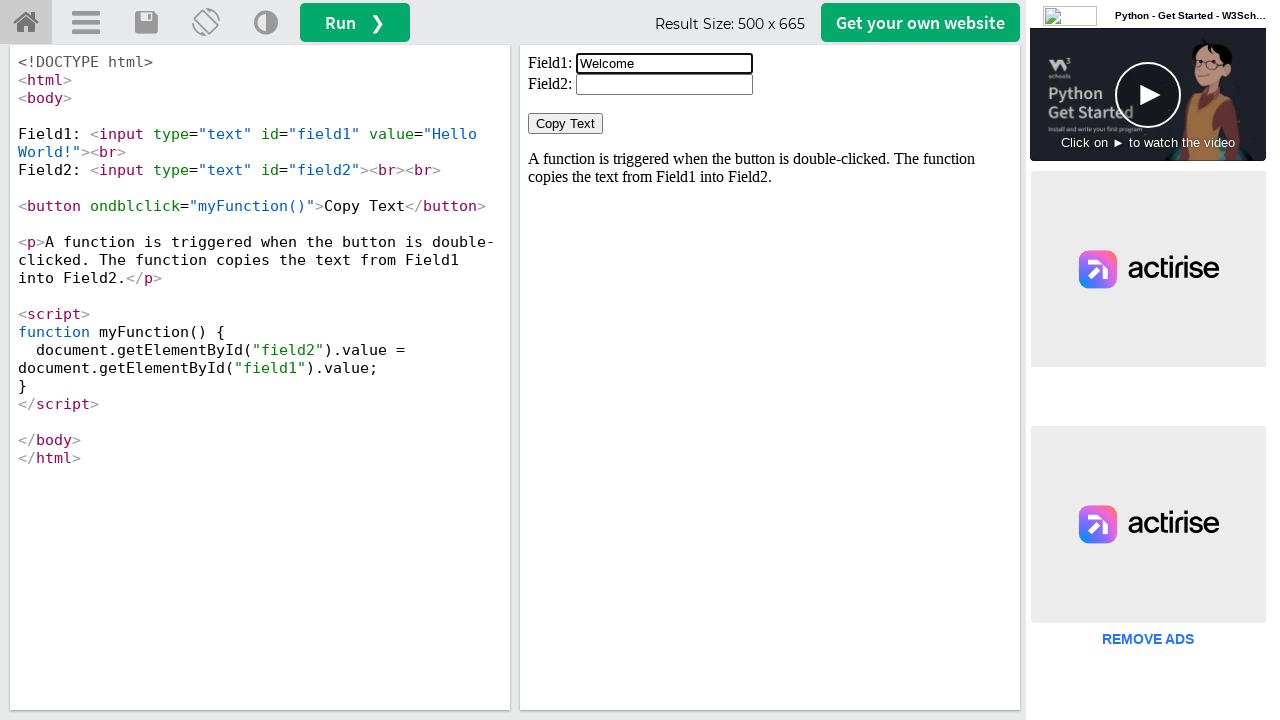

Double-clicked the button to copy value to second field at (566, 124) on iframe[id='iframeResult'] >> internal:control=enter-frame >> xpath=//html/body/b
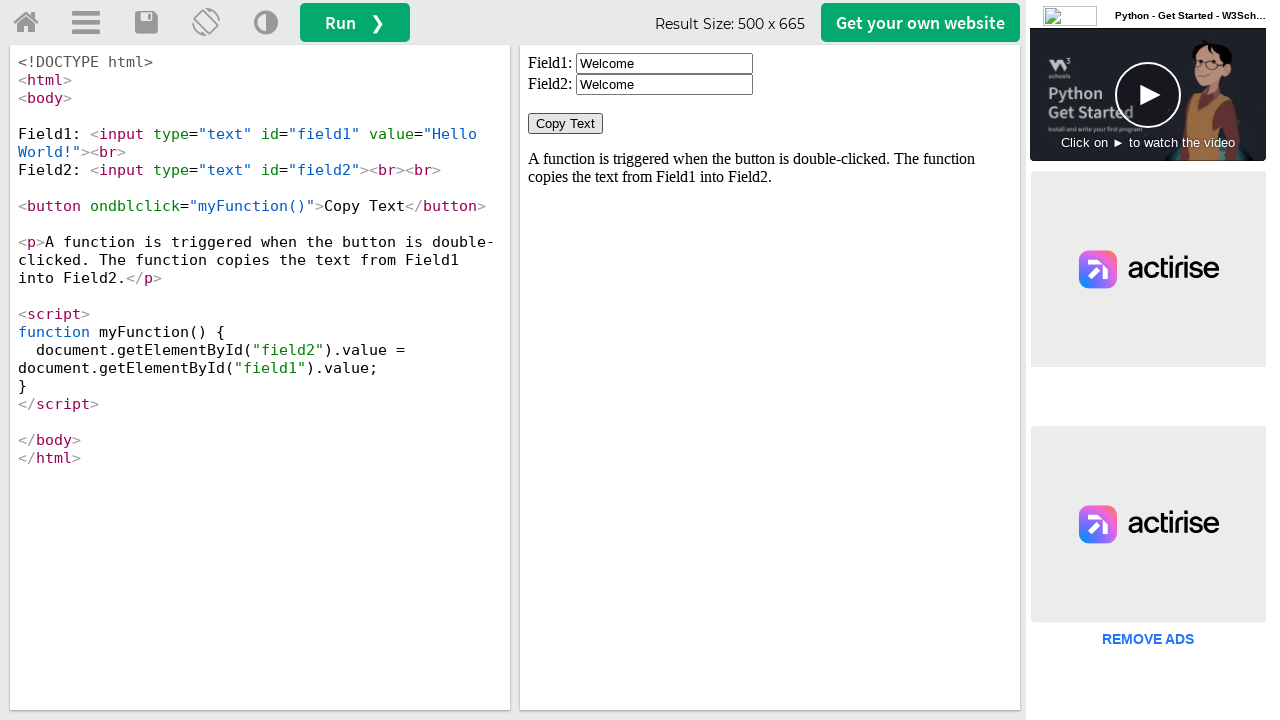

Retrieved the value from the second input field
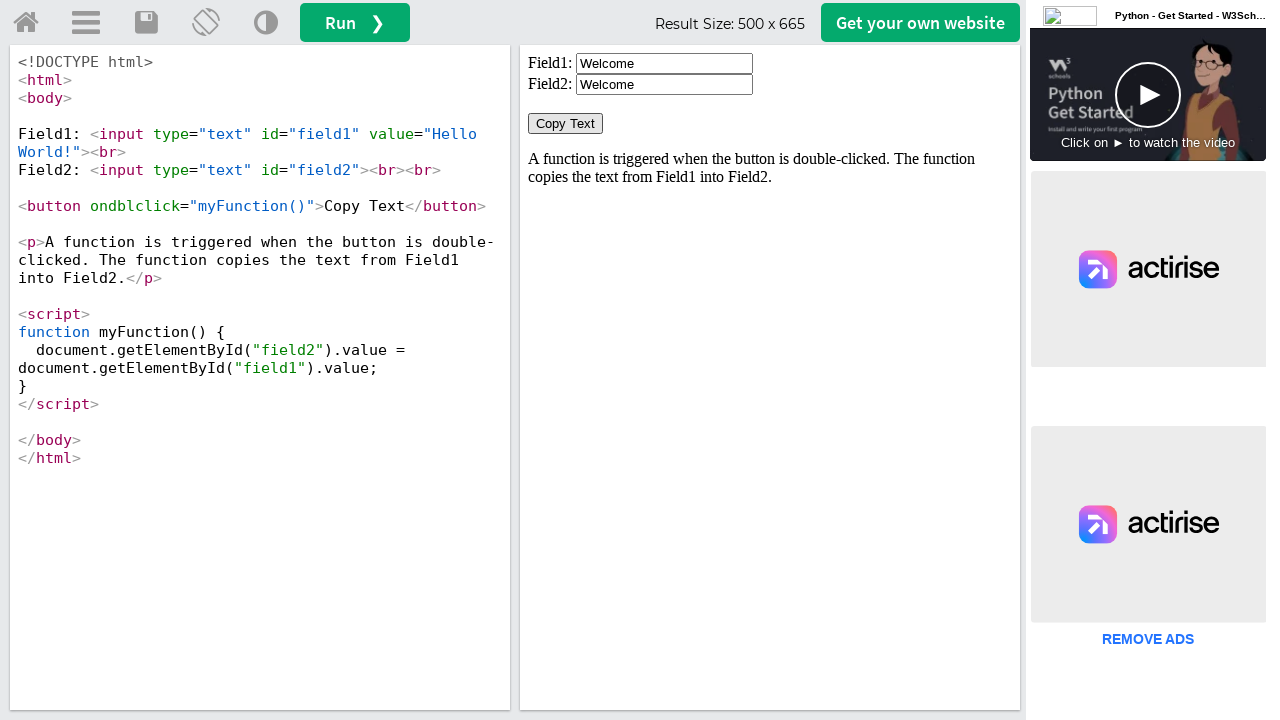

Verification failed: copied value does not match expected value
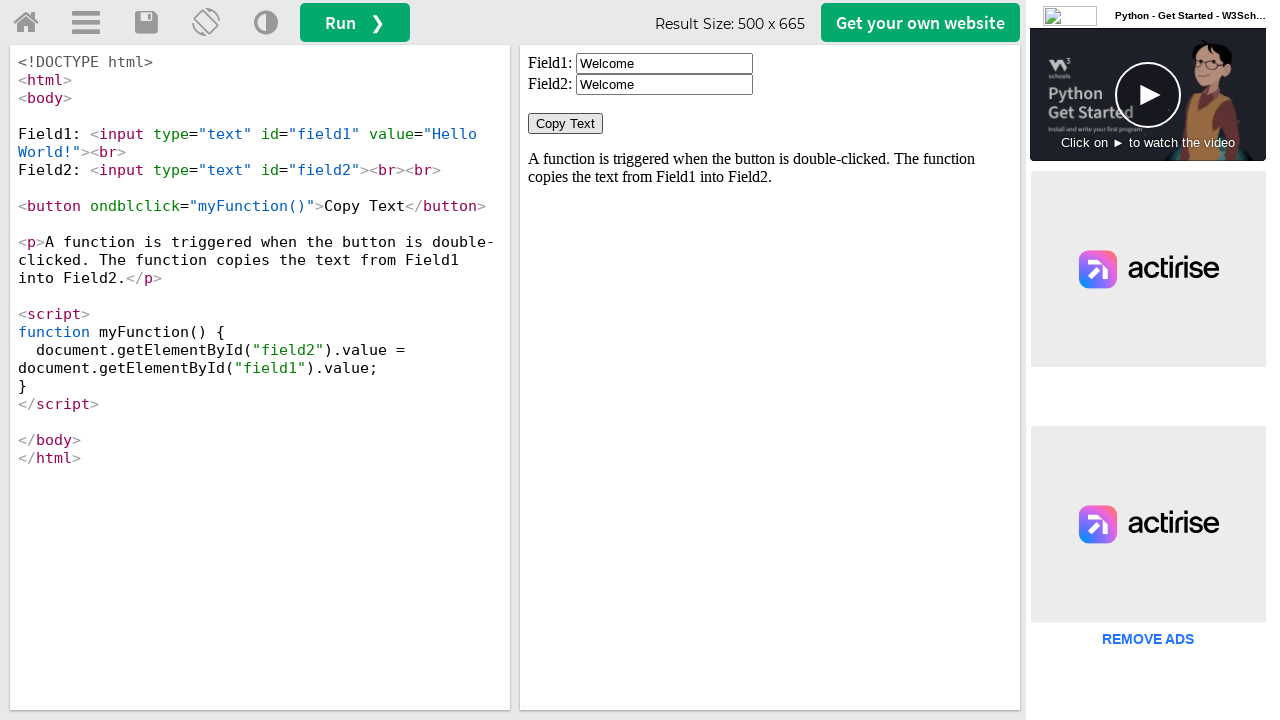

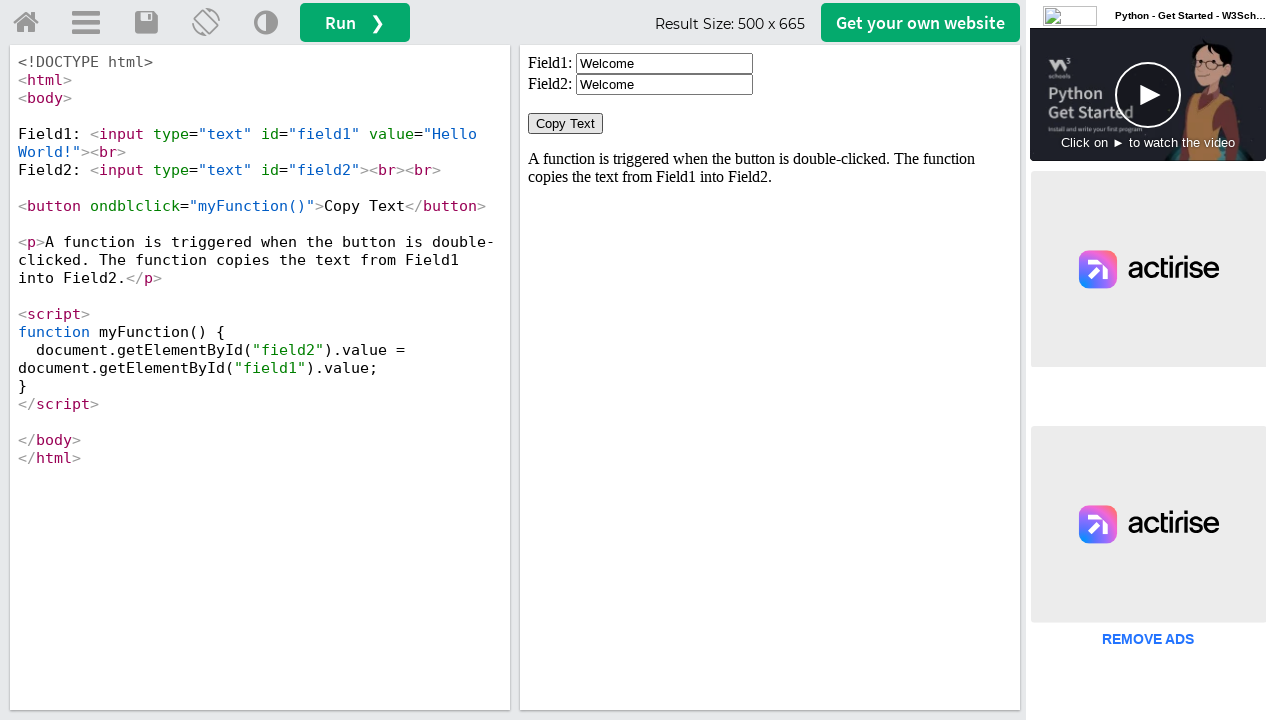